Tests window/tab switching functionality by clicking a button to open a new tab, switching to it, verifying content, closing it, and switching back to the parent window.

Starting URL: https://formy-project.herokuapp.com/switch-window

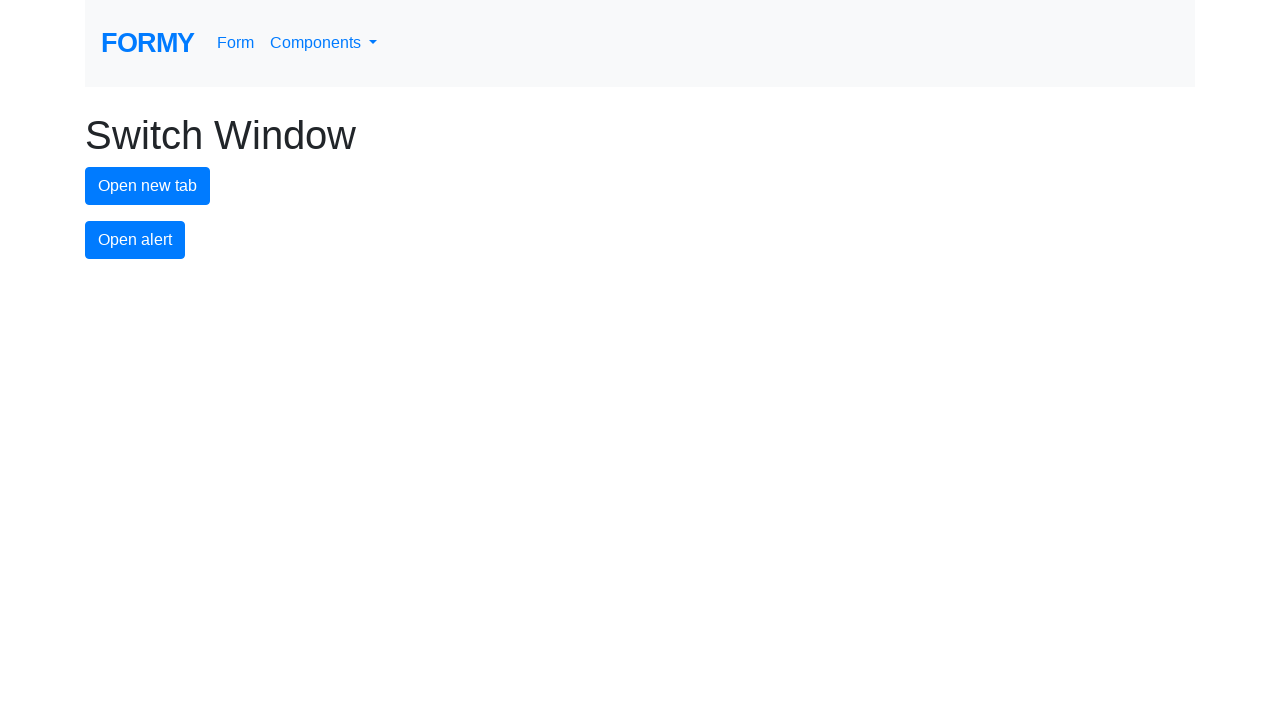

Clicked button to open a new tab at (148, 186) on #new-tab-button
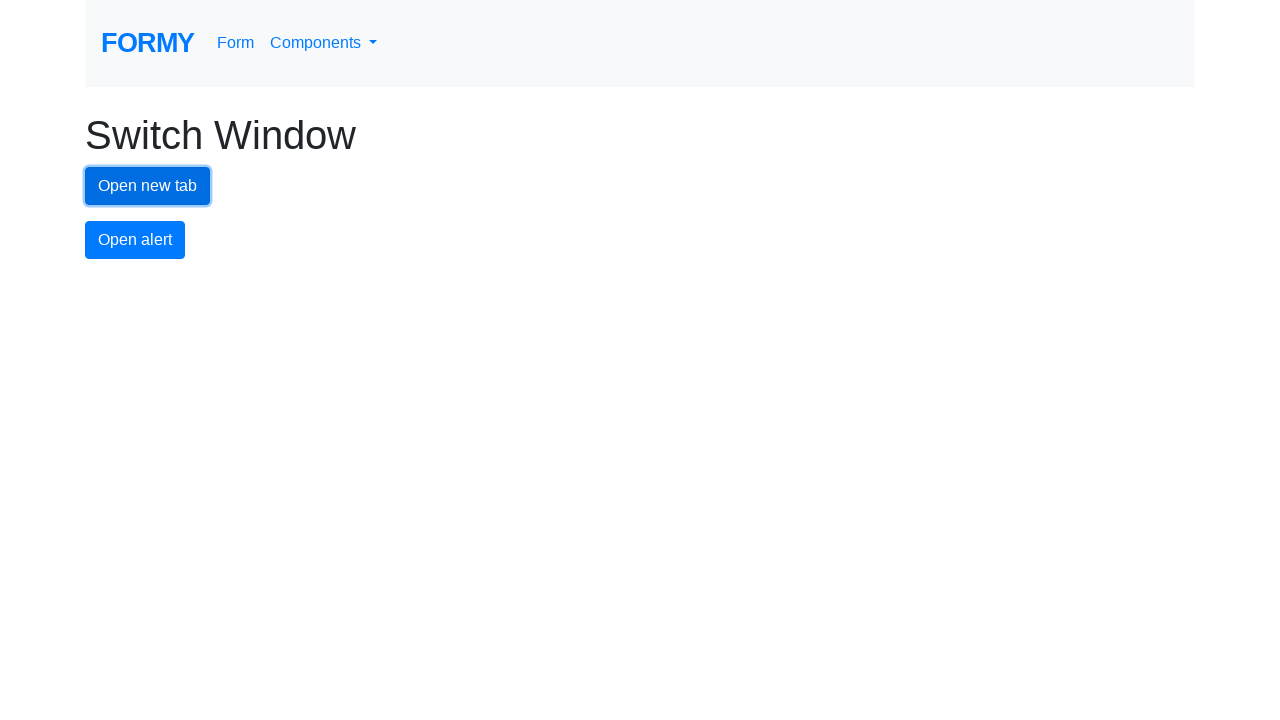

New tab opened and page object obtained
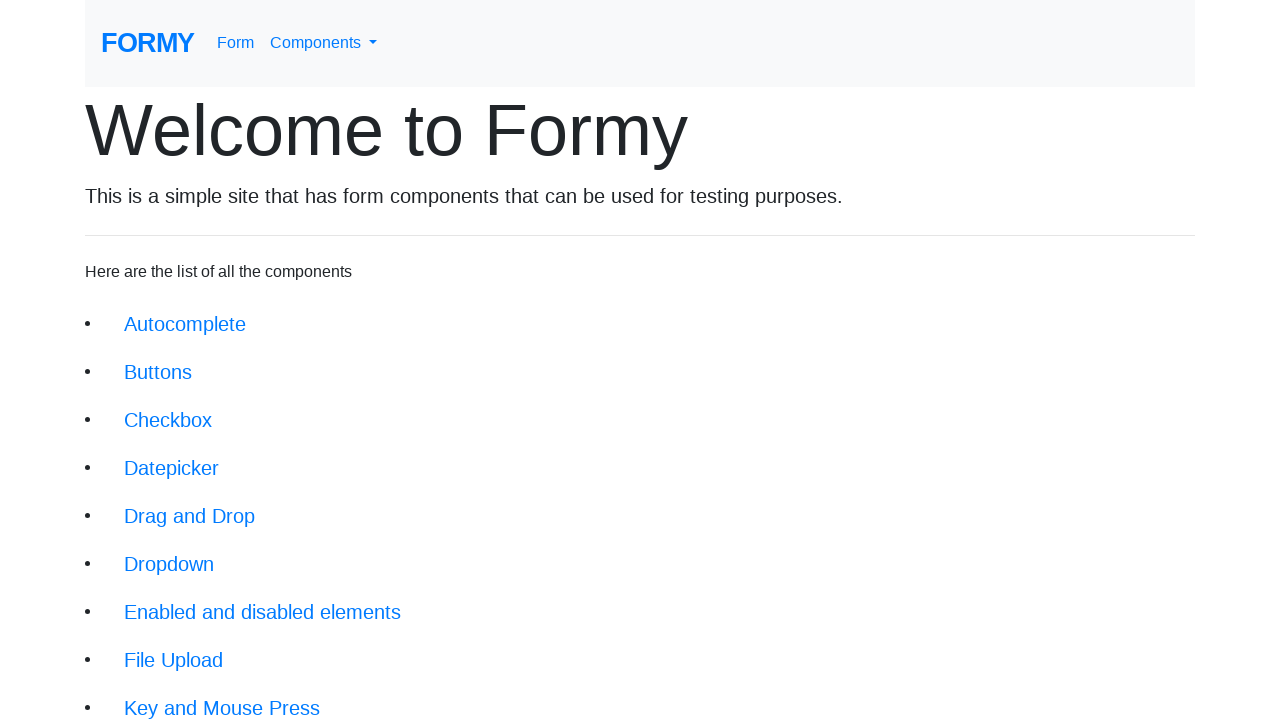

Waited for heading element to load on new tab
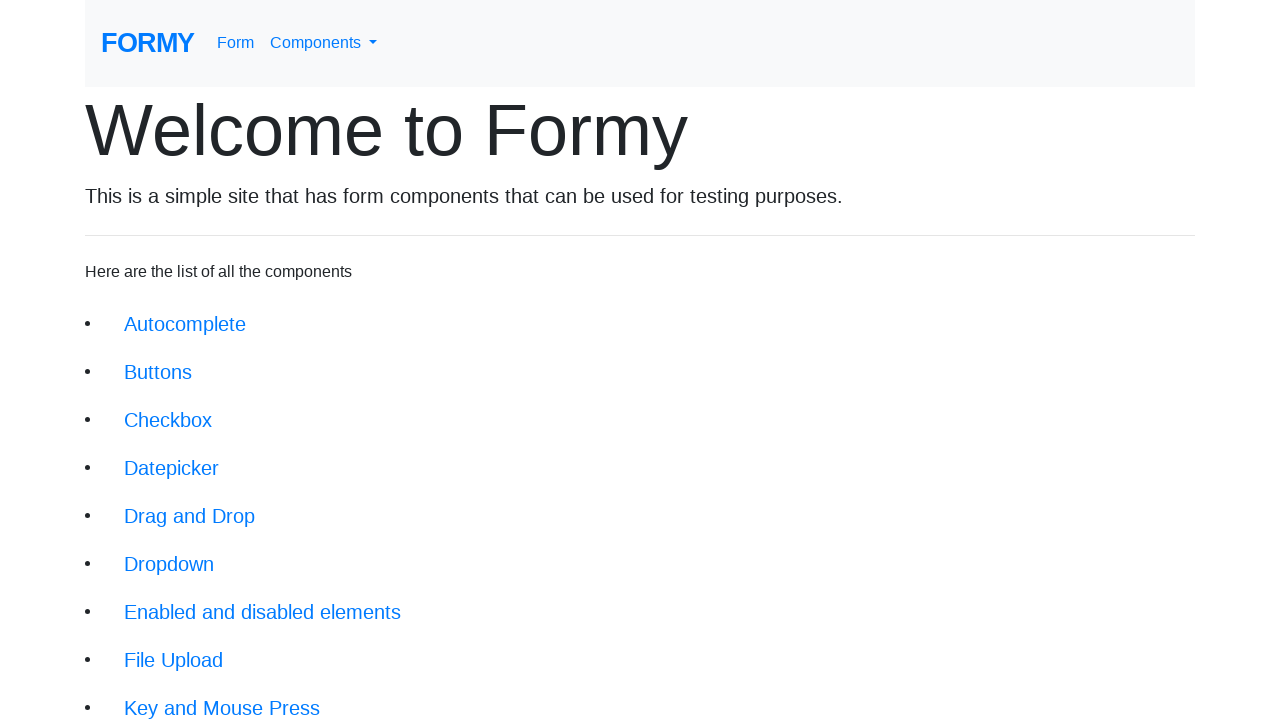

Retrieved heading text from new tab: 'Welcome to Formy'
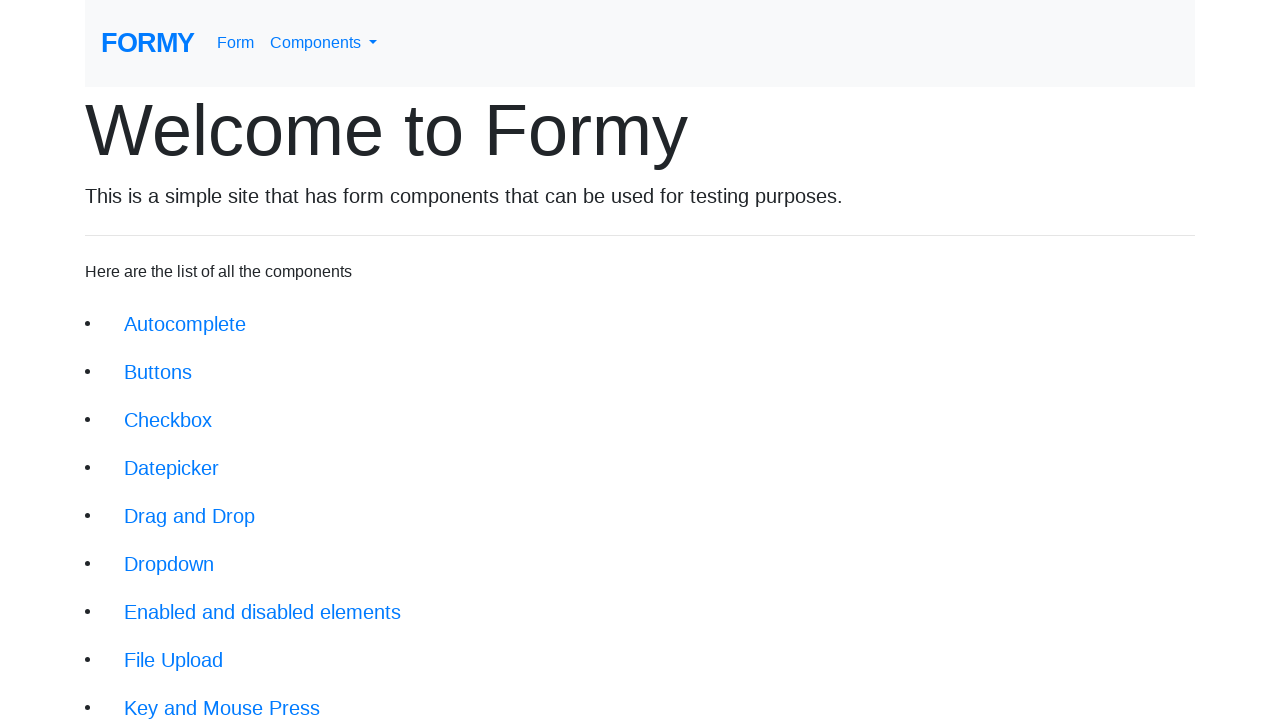

Closed the new tab
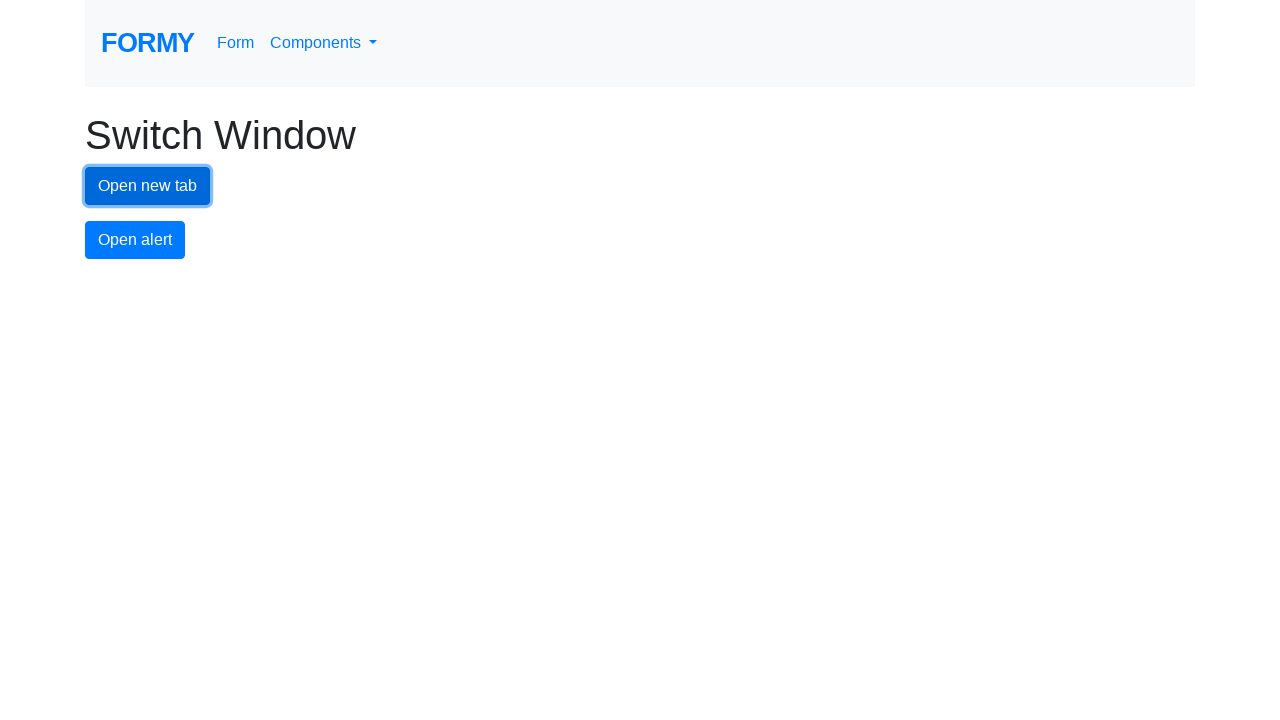

Verified original tab is still available with new-tab-button visible
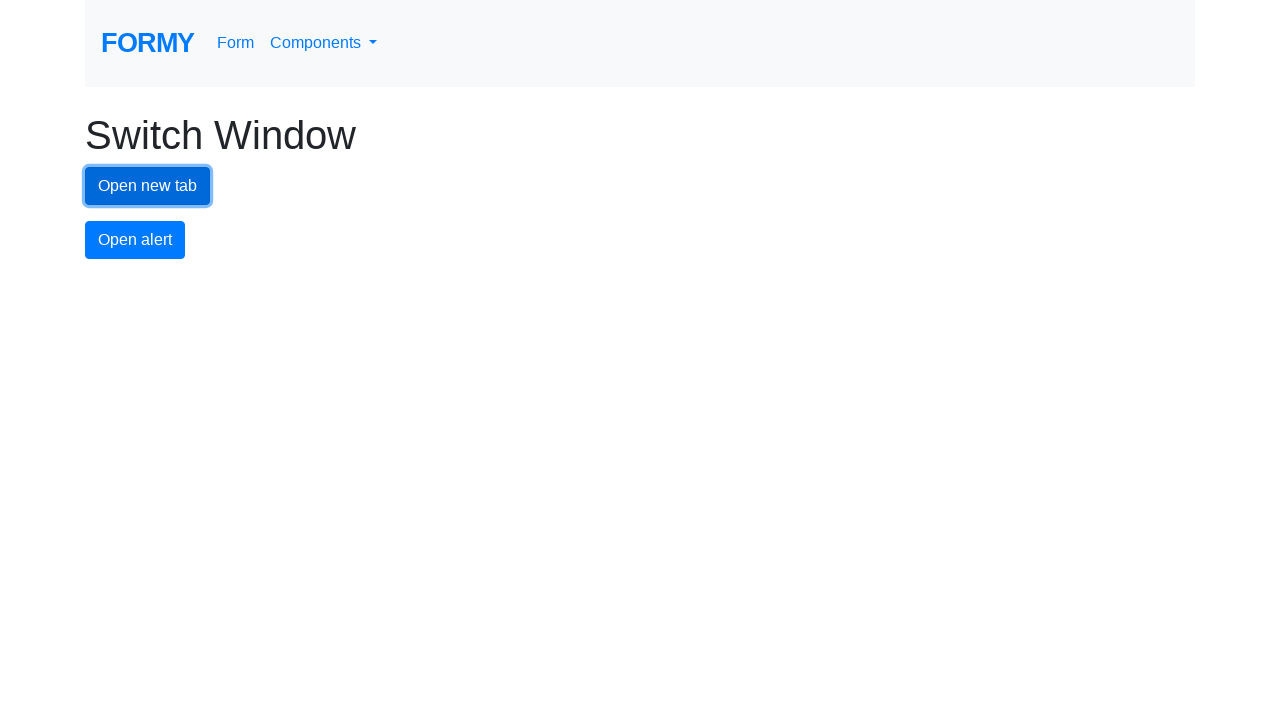

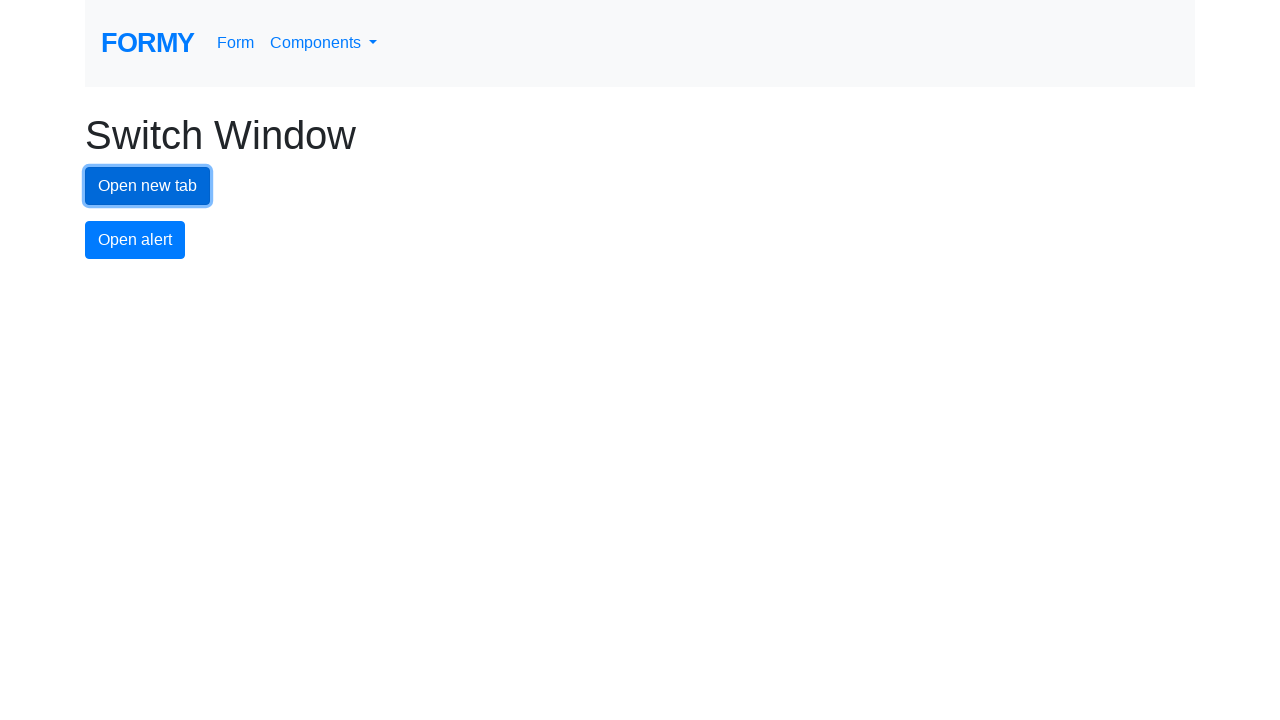